Tests opening a popup window by clicking a link and handling multiple browser windows/tabs

Starting URL: http://omayo.blogspot.com/

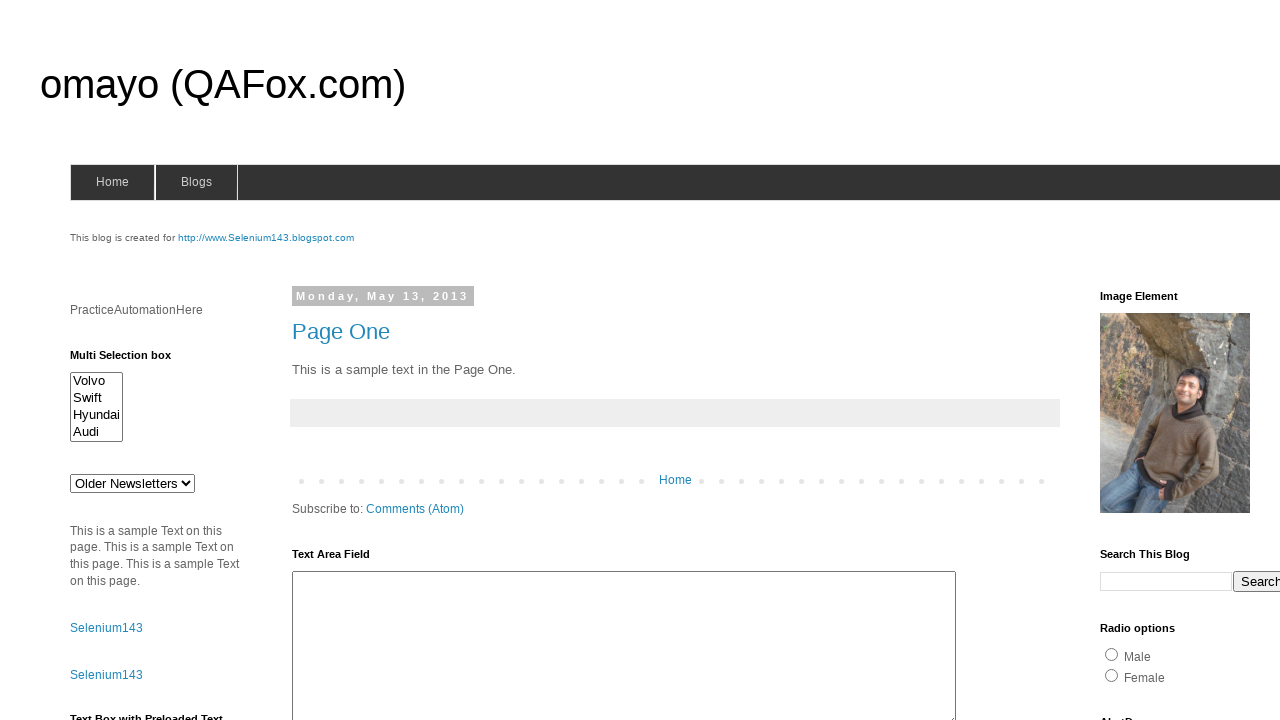

Clicked link to open a popup window at (132, 360) on text=Open a popup window
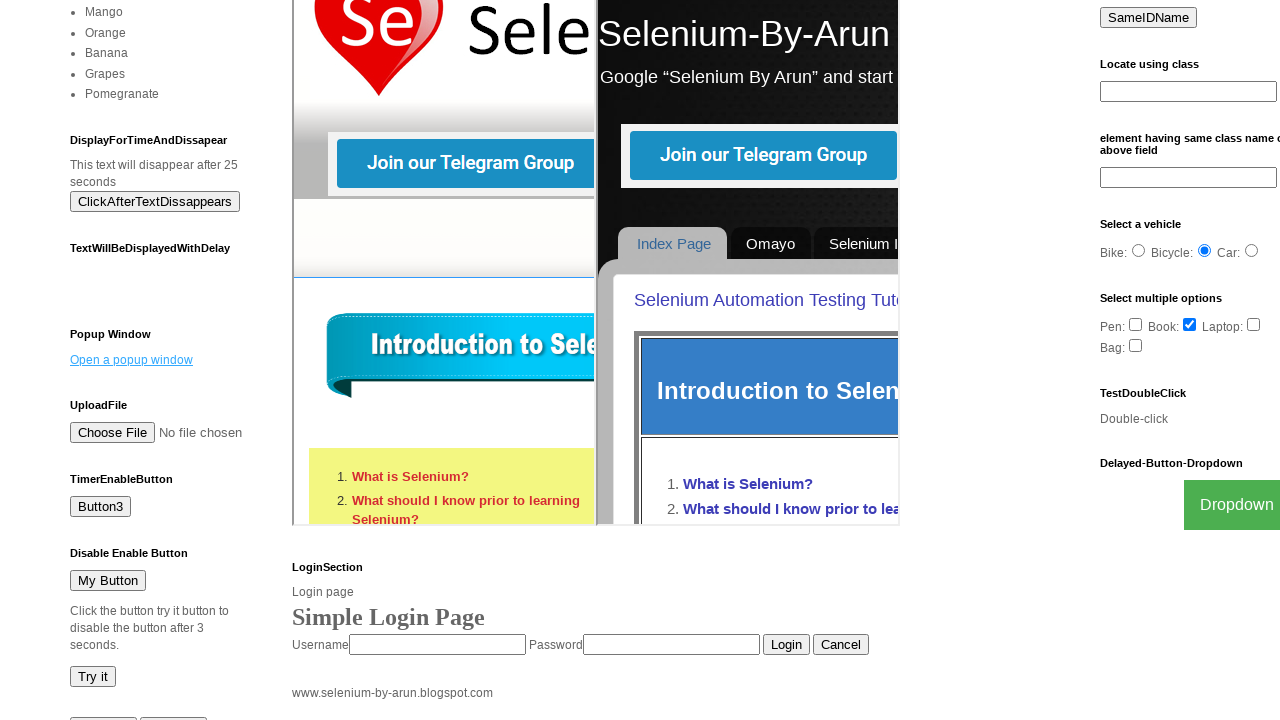

Waited 2 seconds for popup window to open
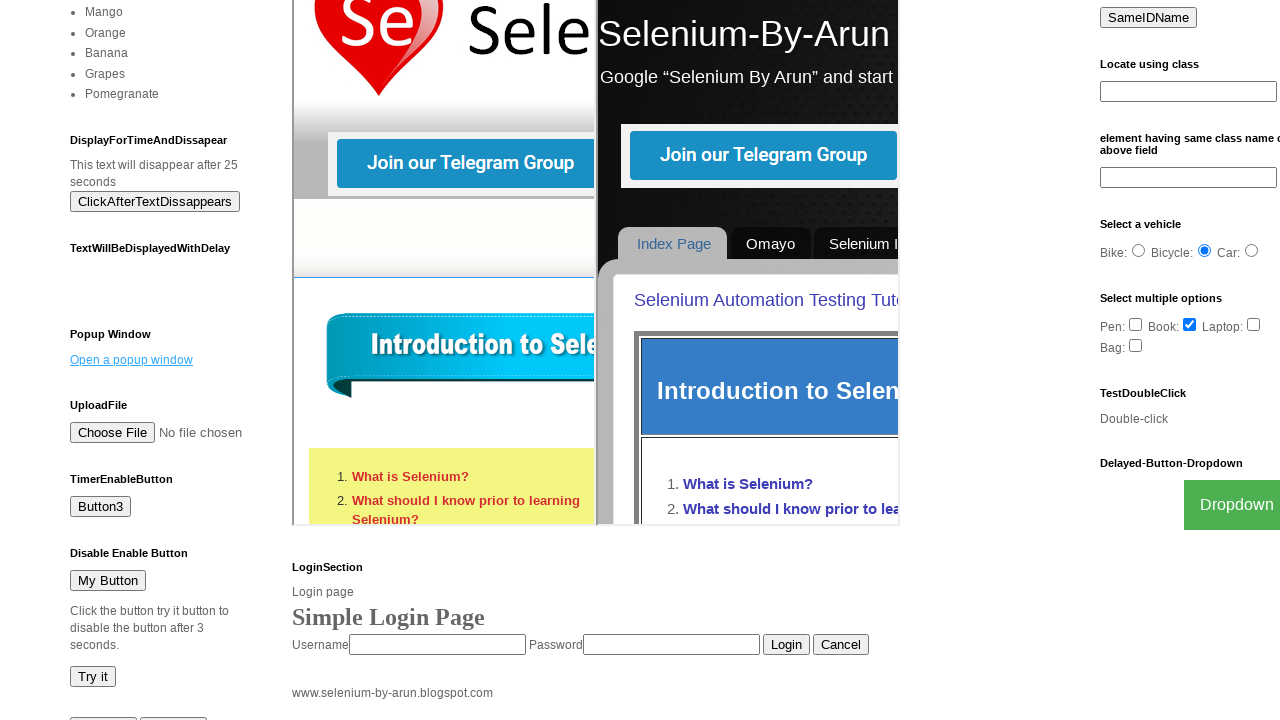

Retrieved all open pages/windows from context
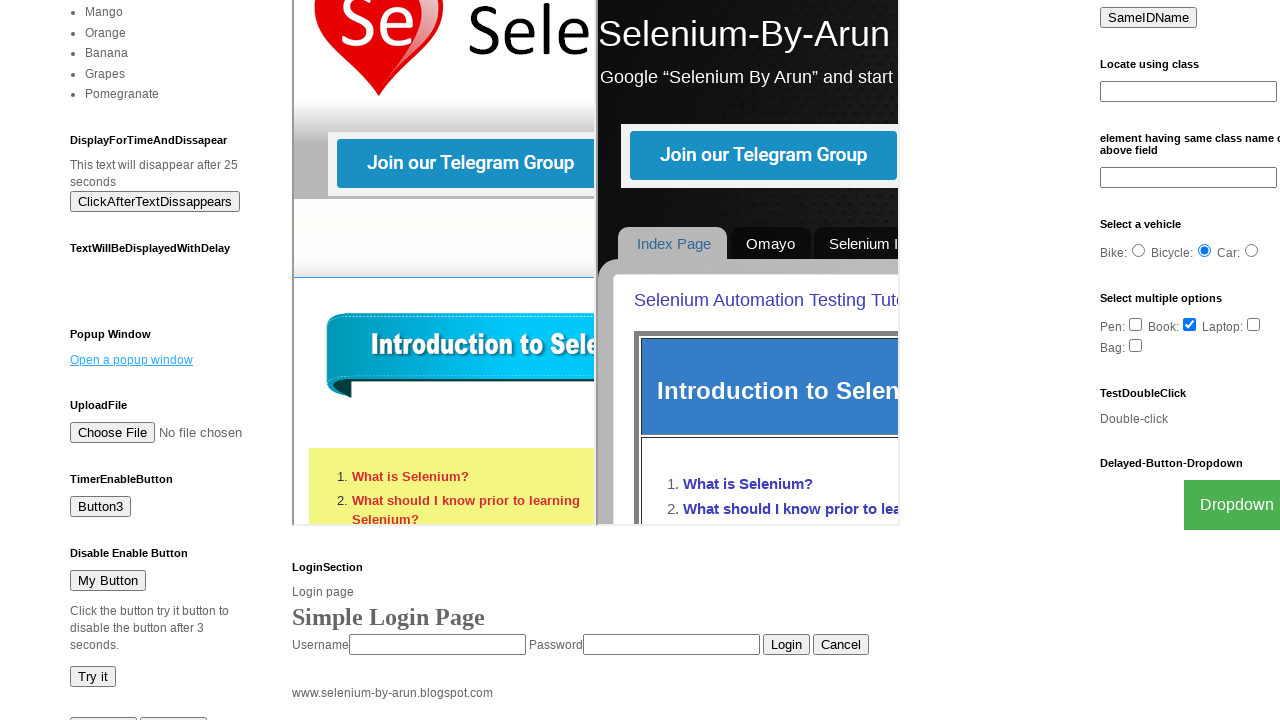

Identified new popup window as the last opened page
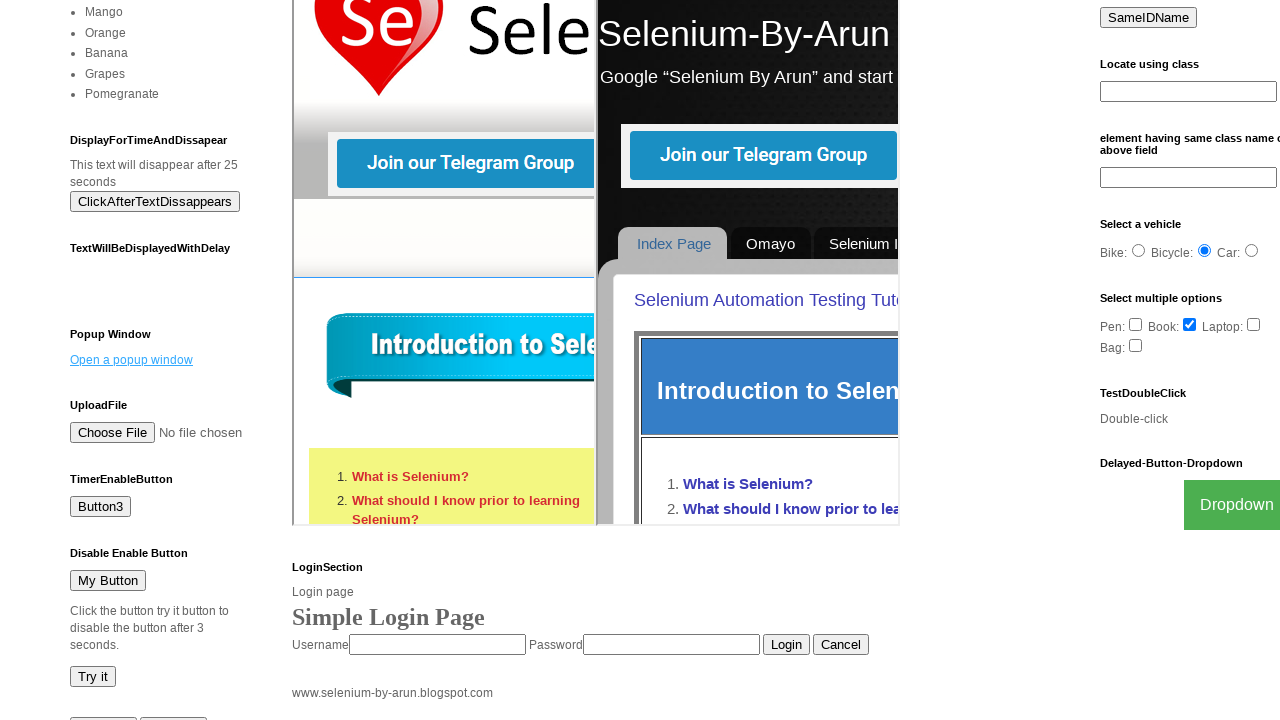

Brought popup window to front focus
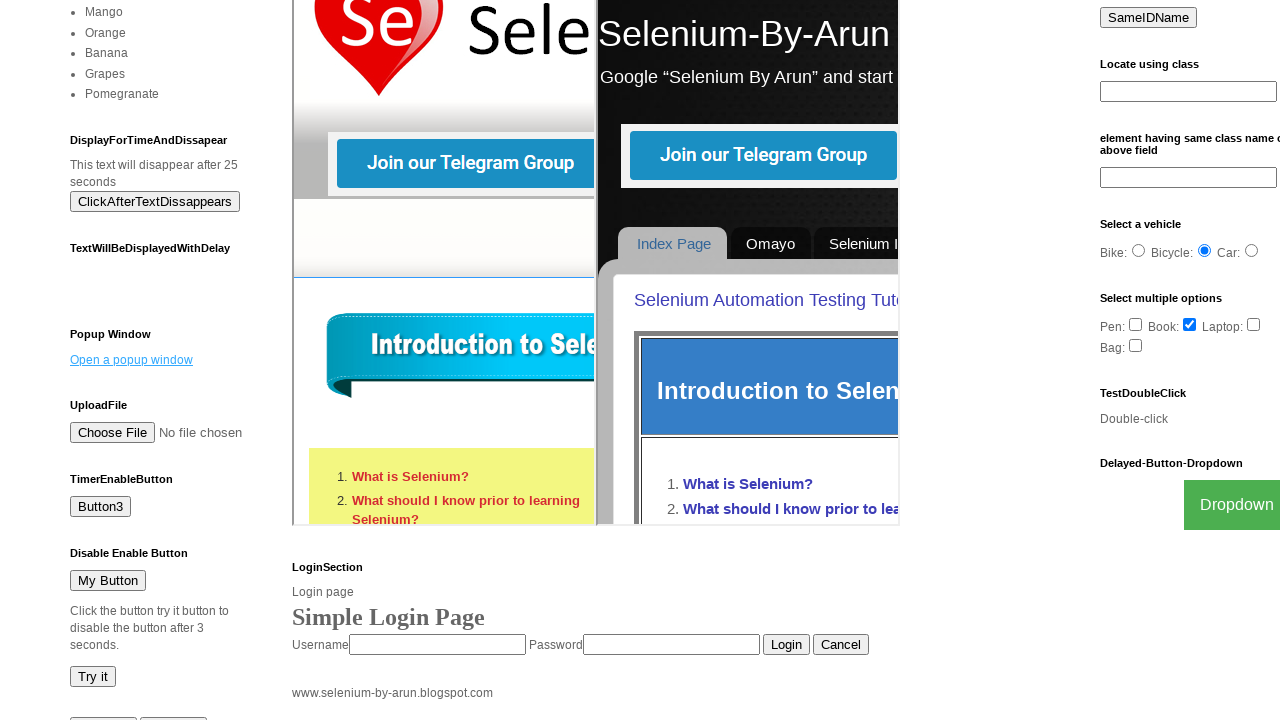

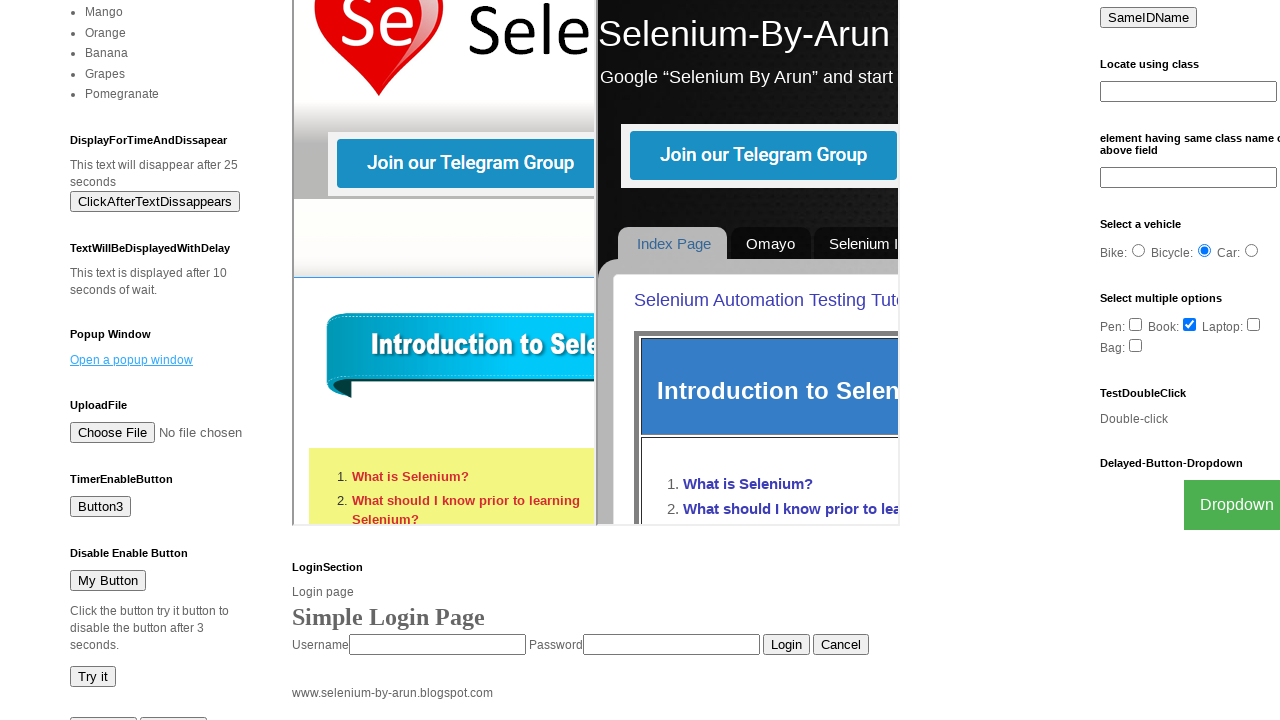